Navigates to Hotels.com India website and verifies that the page contains navigation links

Starting URL: https://in.hotels.com/

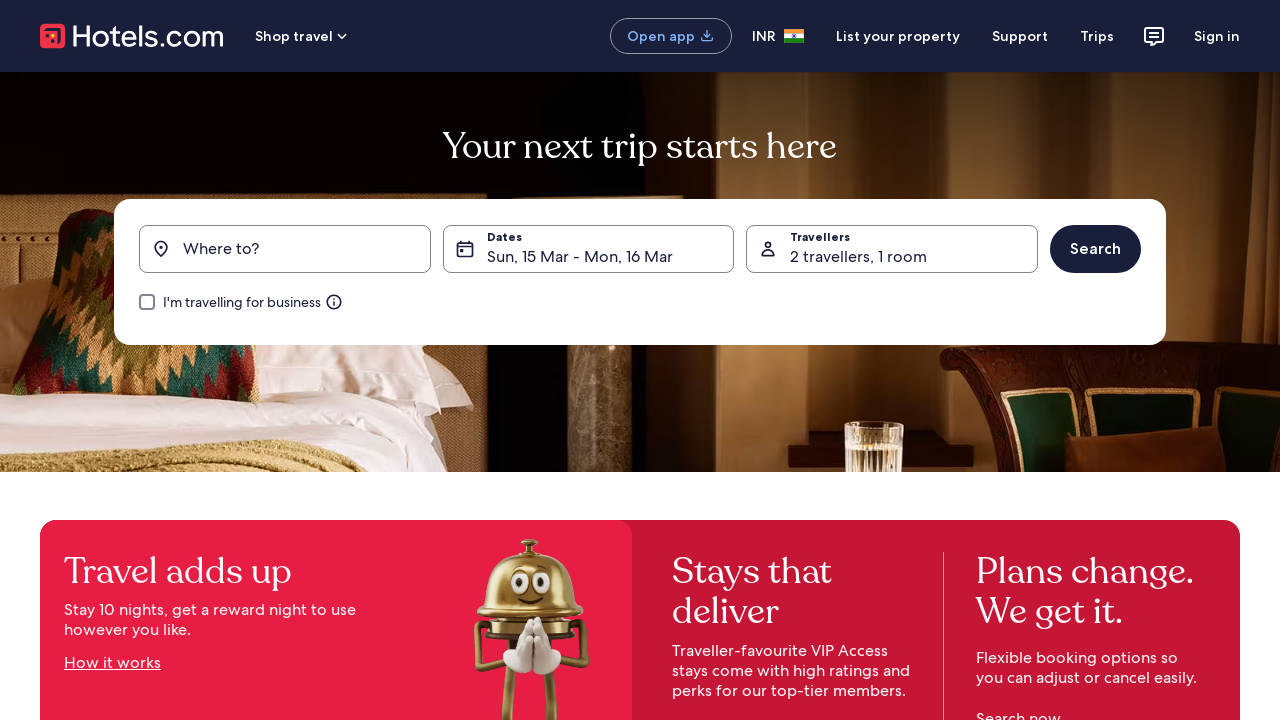

Navigated to Hotels.com India website
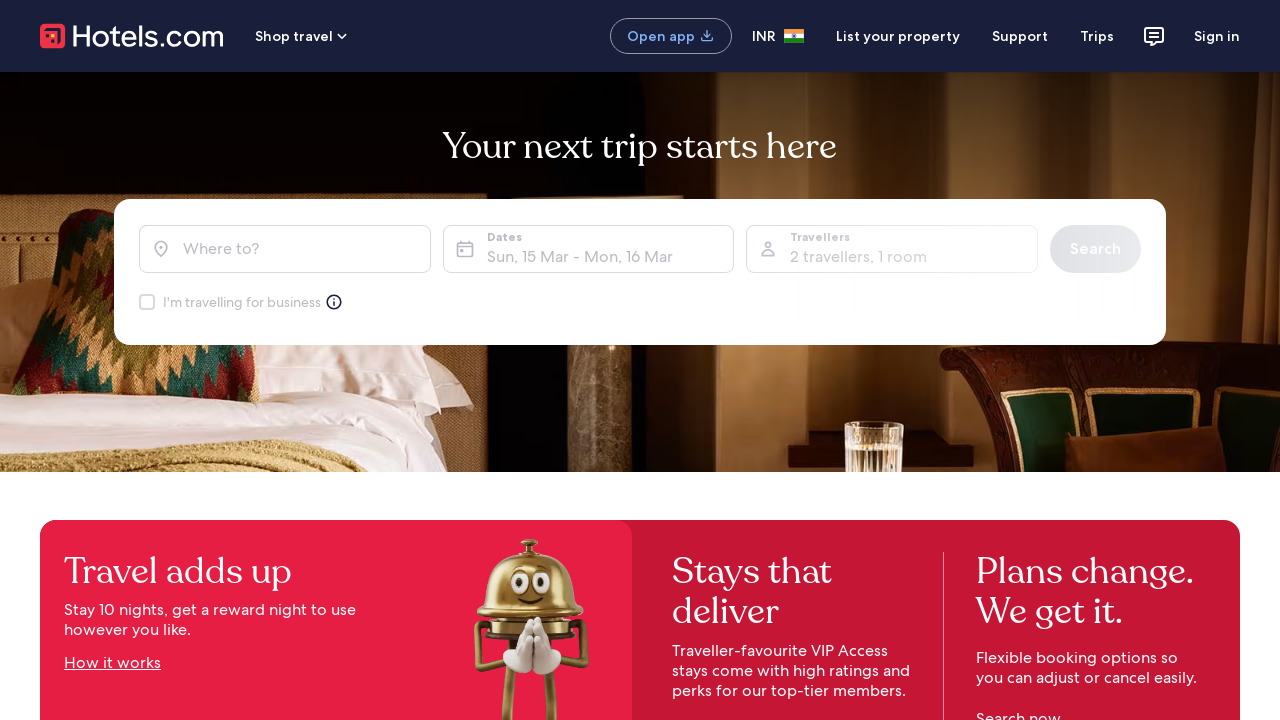

Navigation links loaded on the page
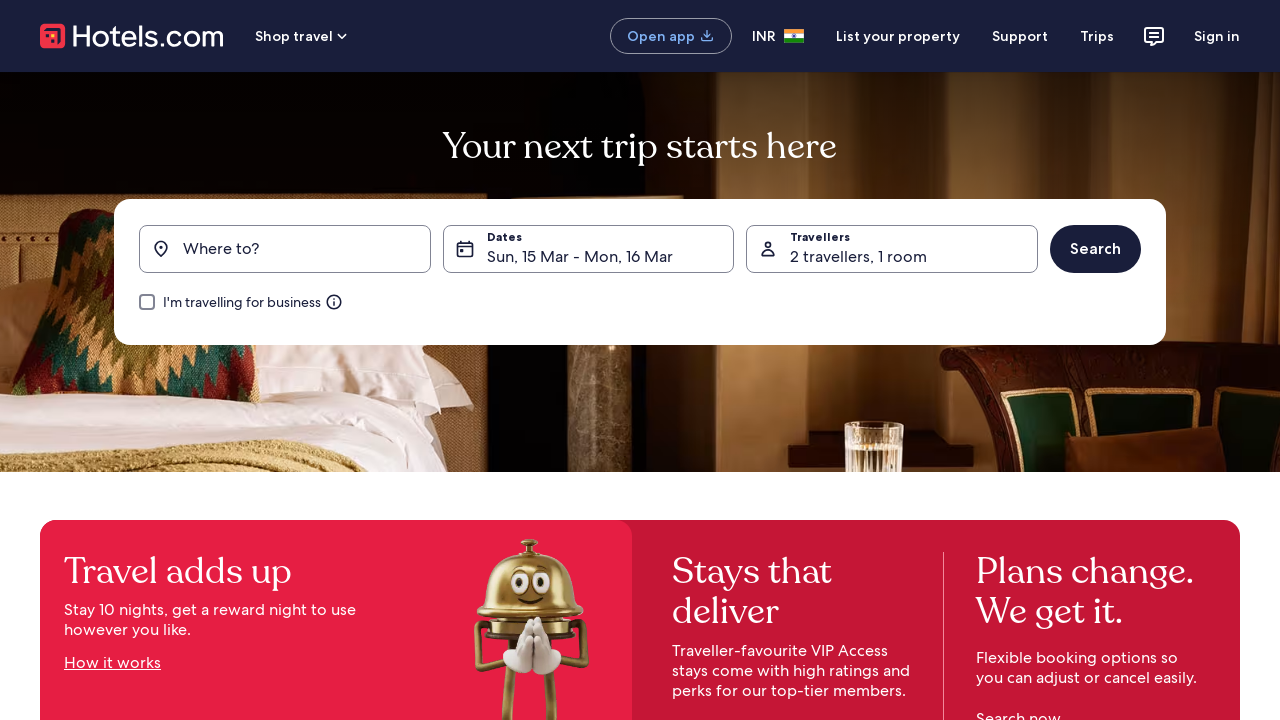

Located all navigation links on the page
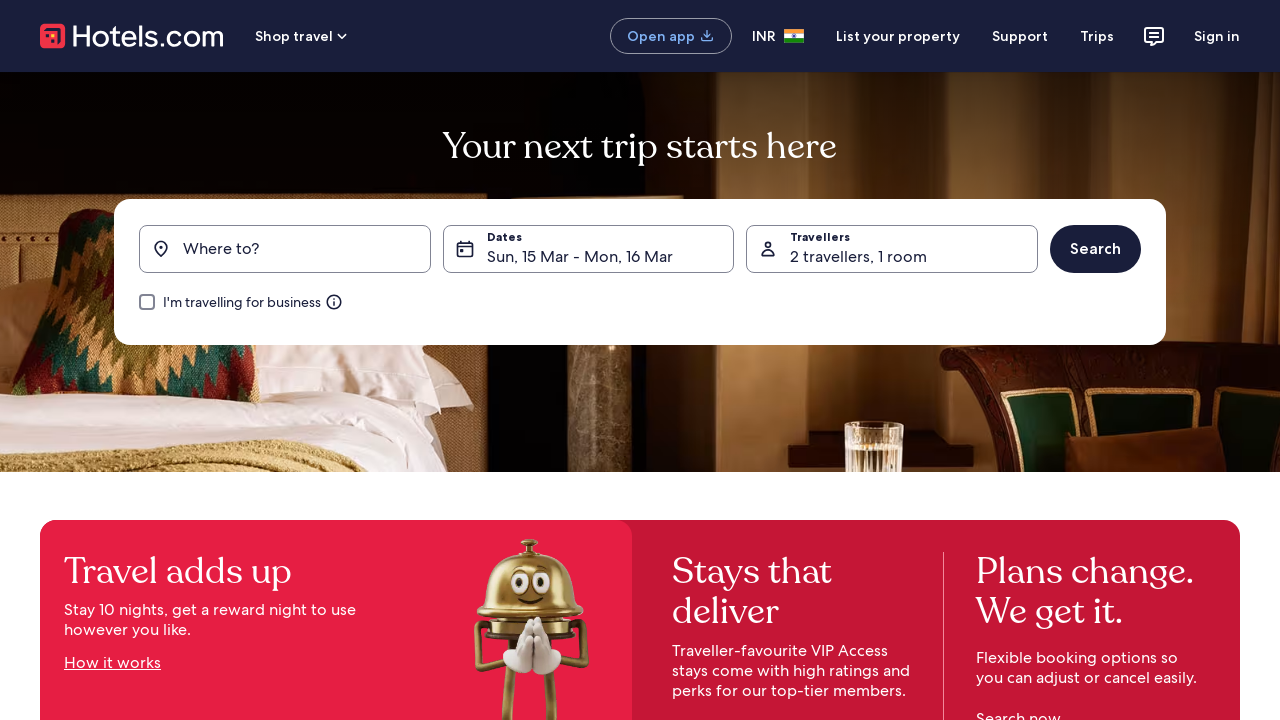

Verified that navigation links are present on Hotels.com India
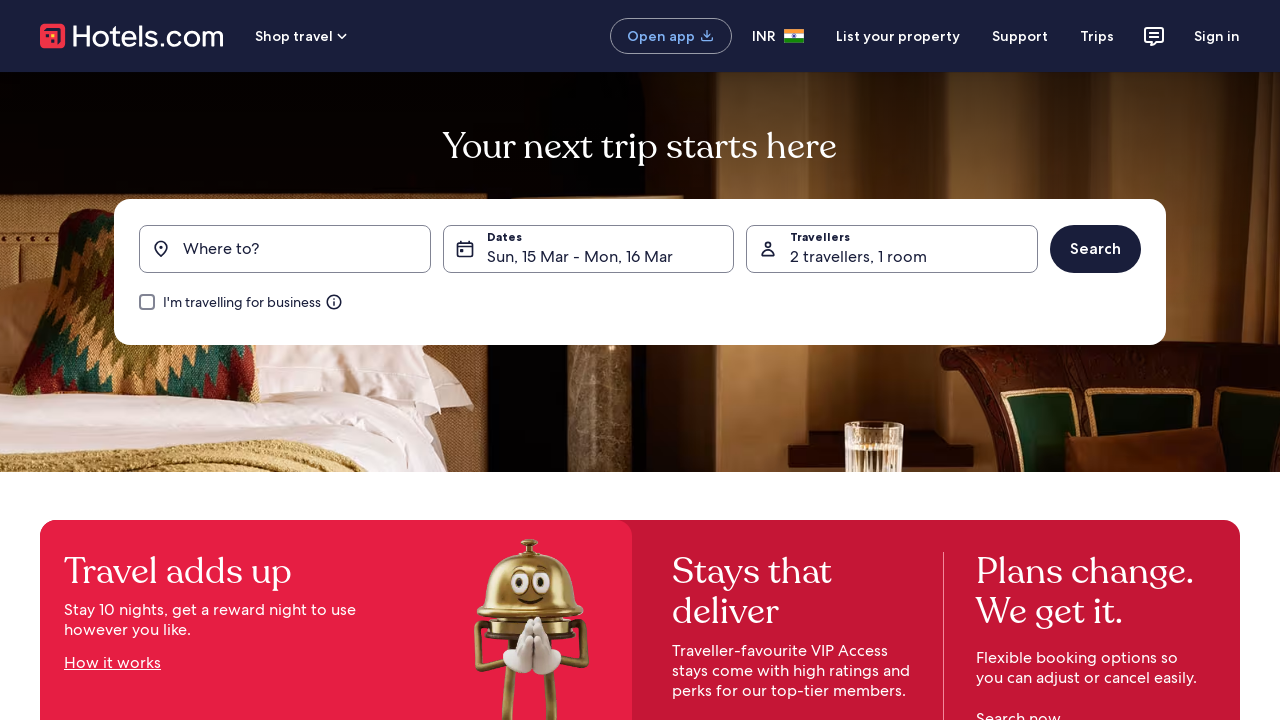

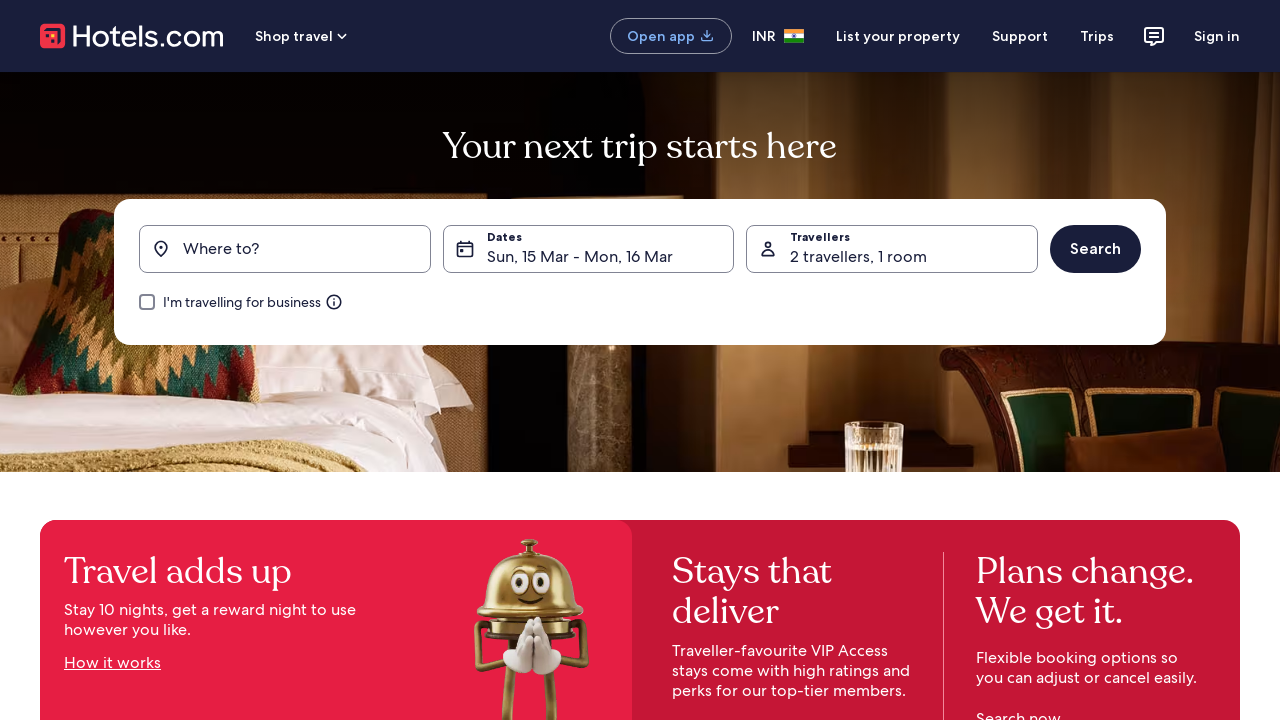